Tests JavaScript alert popup handling by clicking a button to trigger an alert and then accepting the alert dialog

Starting URL: https://demo.automationtesting.in/Alerts.html

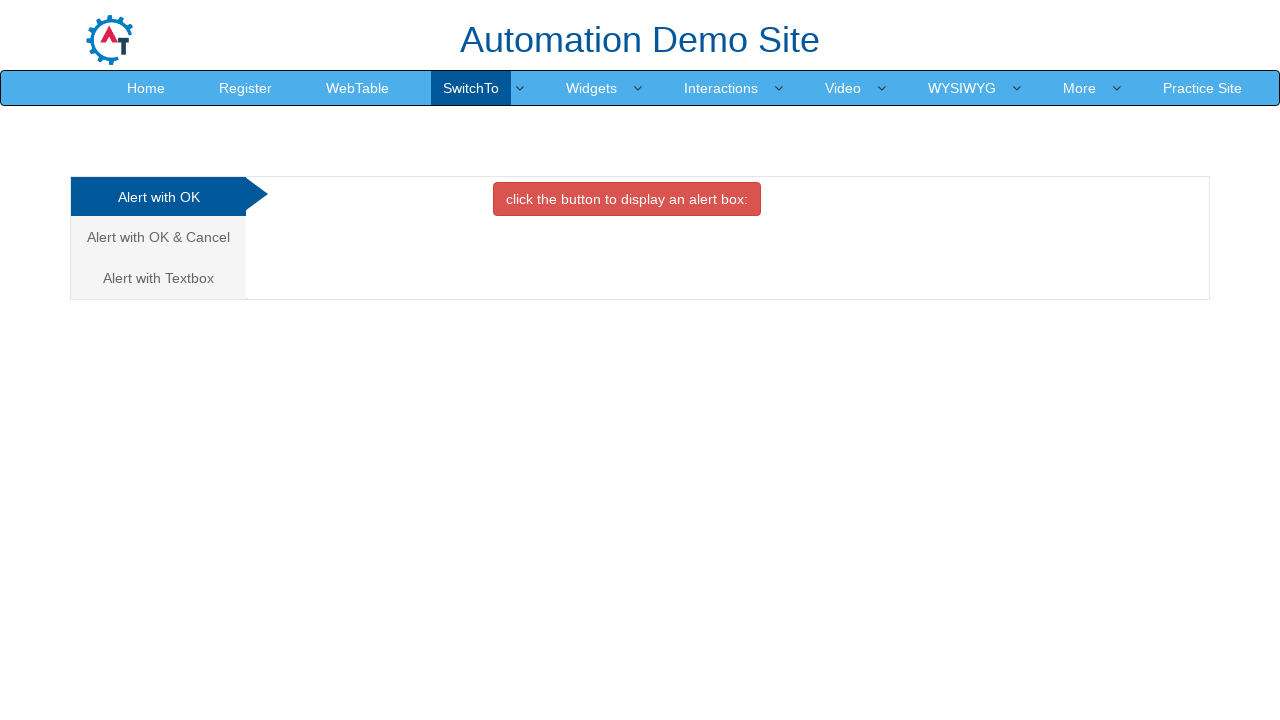

Set up dialog handler to accept alerts
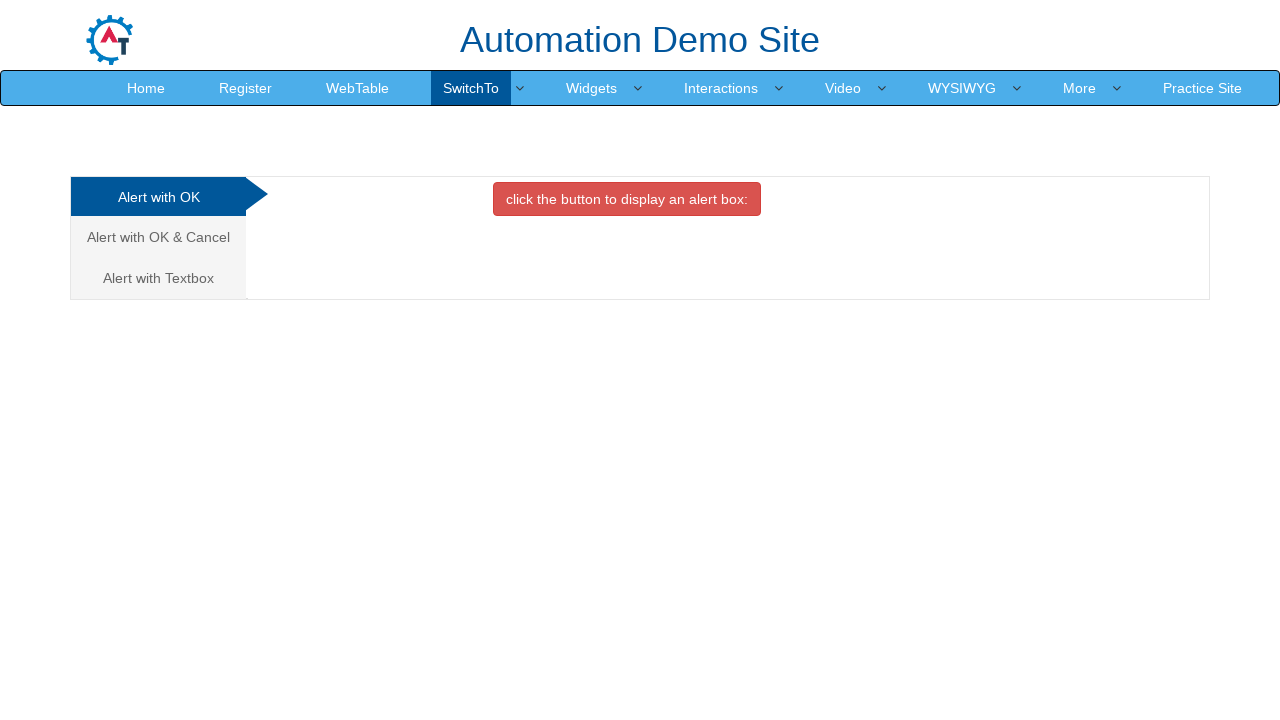

Clicked button to trigger alert popup at (627, 199) on button[onclick='alertbox()']
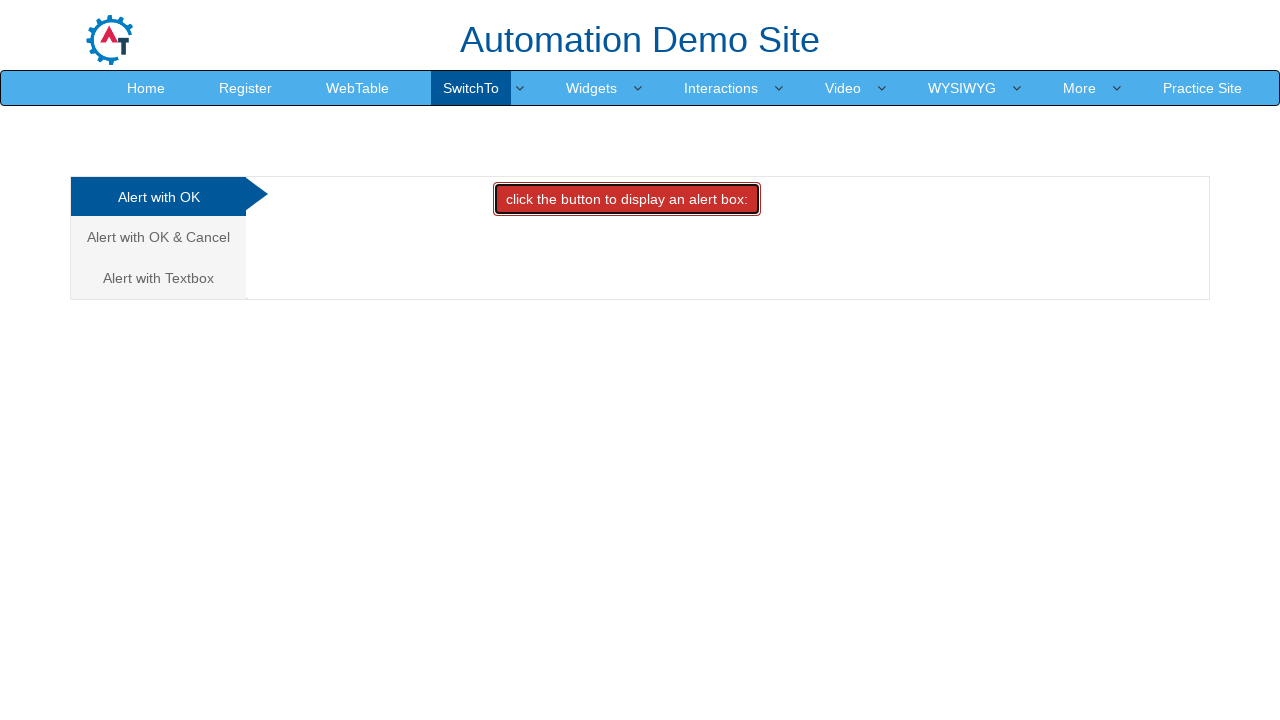

Alert dialog was accepted and handled
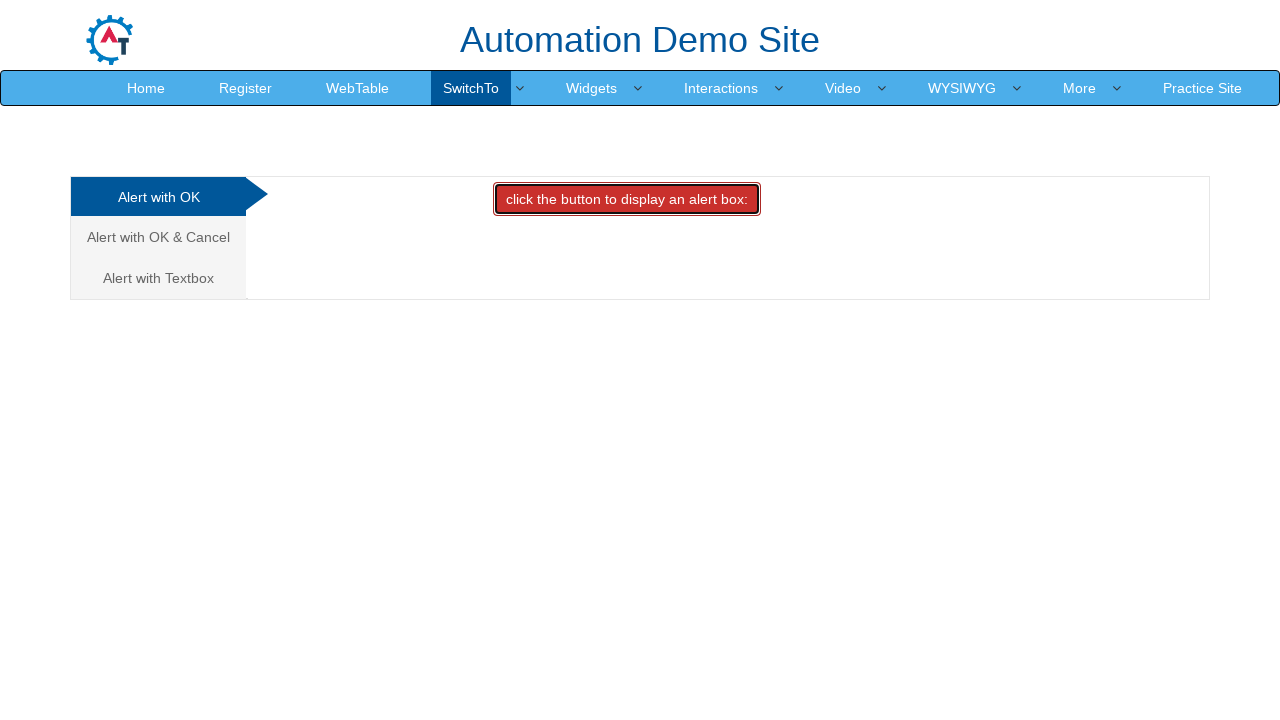

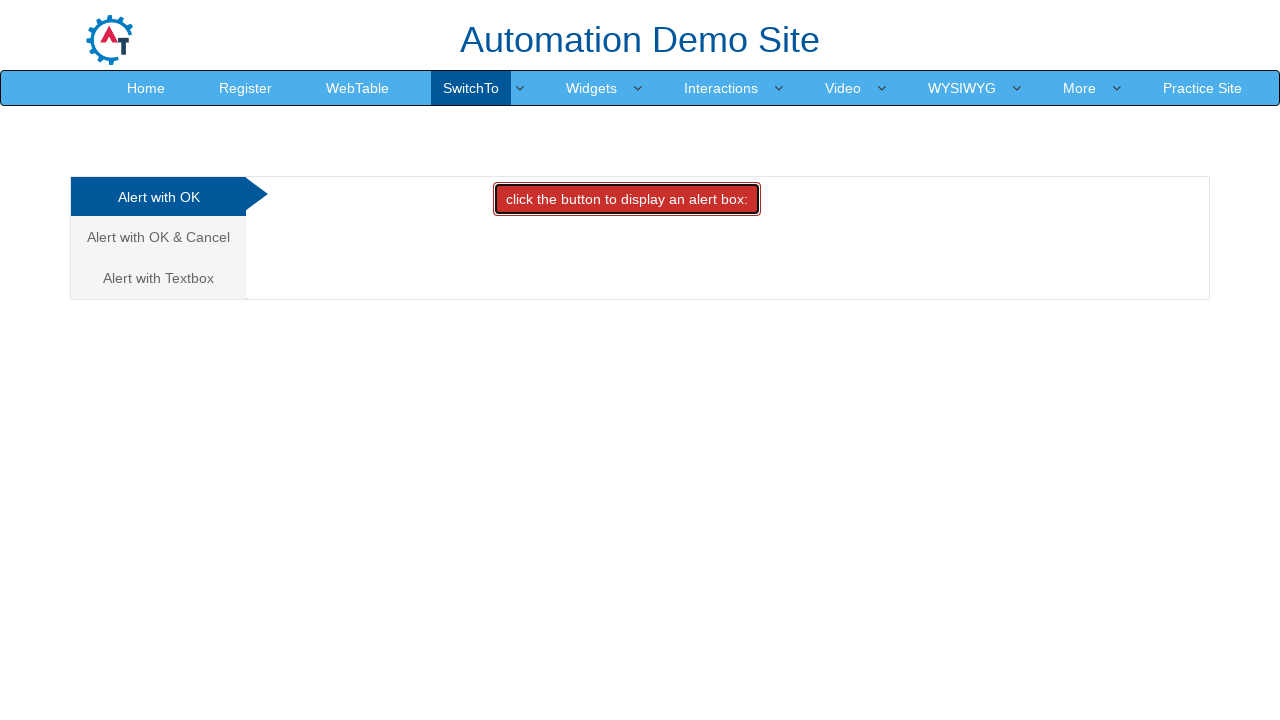